Tests drag and drop functionality on jQuery UI demo page by dragging an element onto a droppable target, then clicks a navigation button

Starting URL: https://jqueryui.com/droppable/

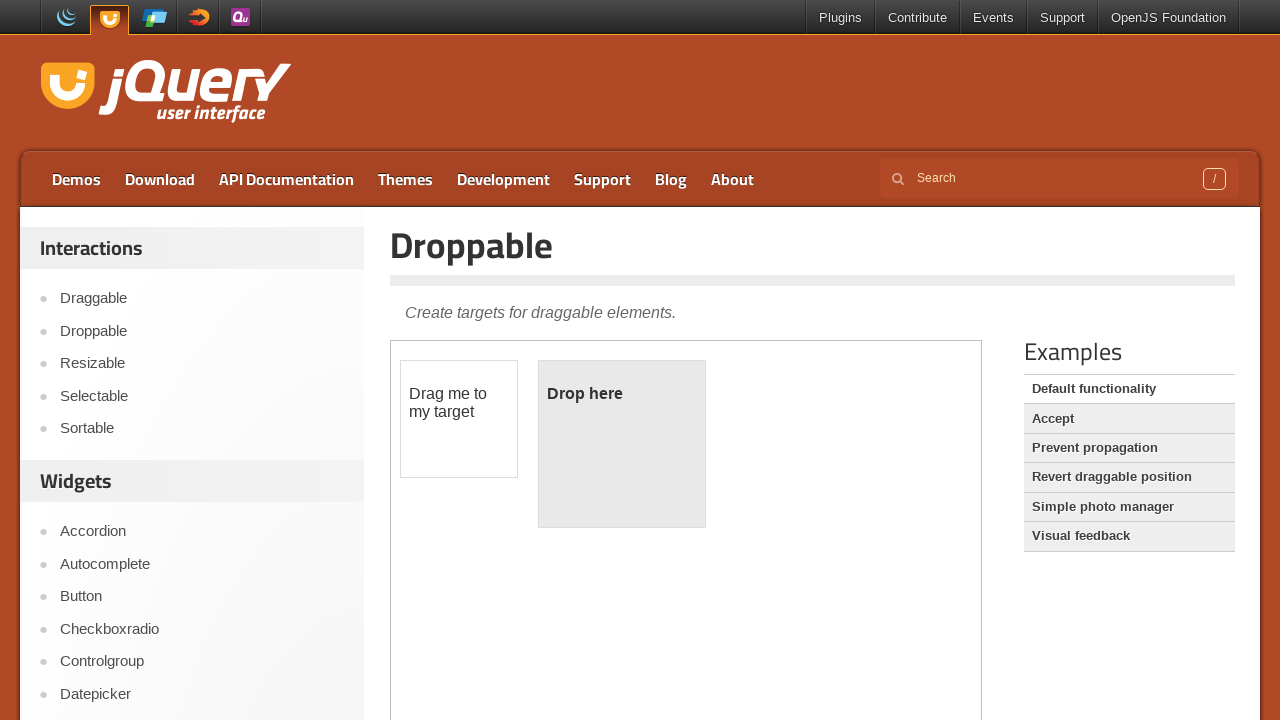

Located the iframe containing the drag and drop demo
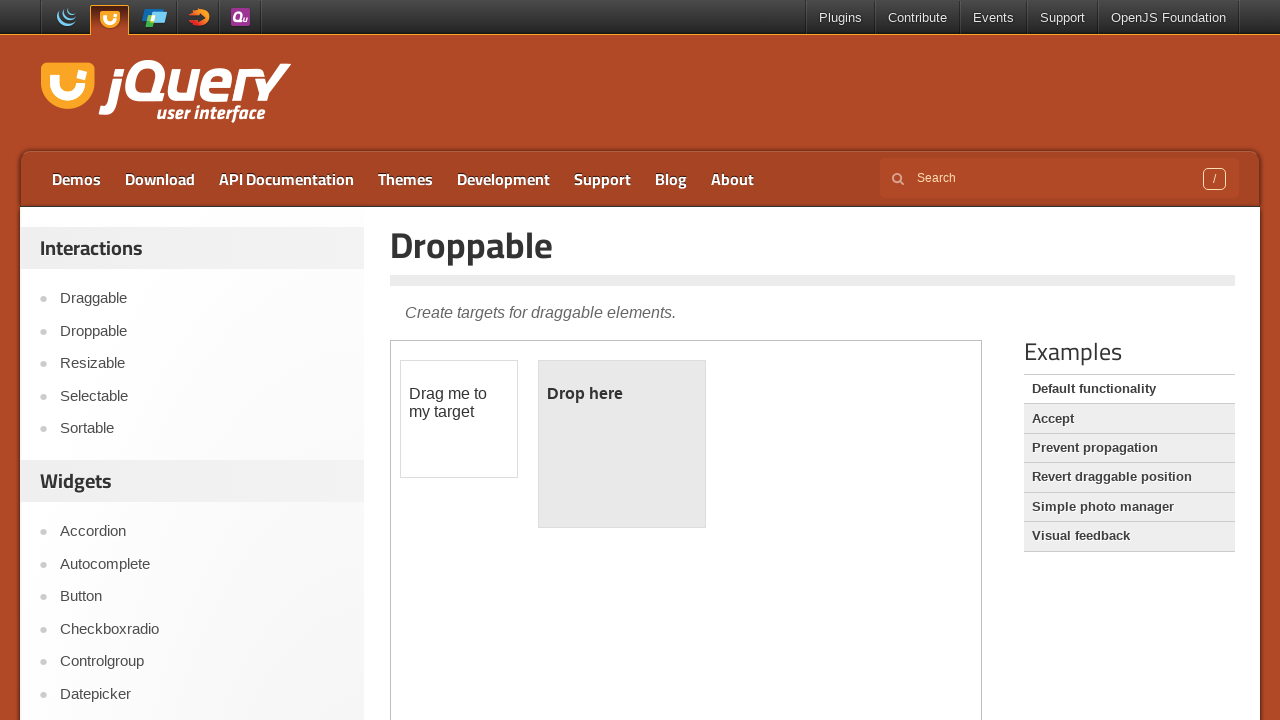

Located the draggable element
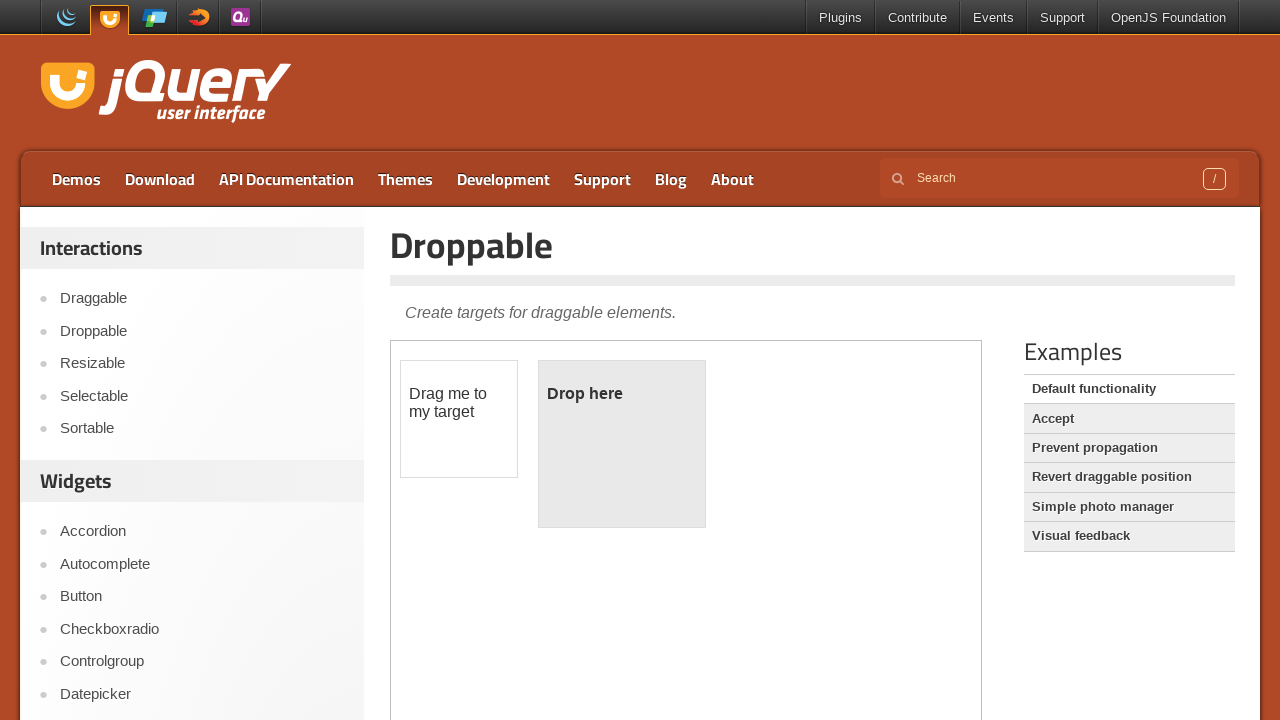

Located the droppable target element
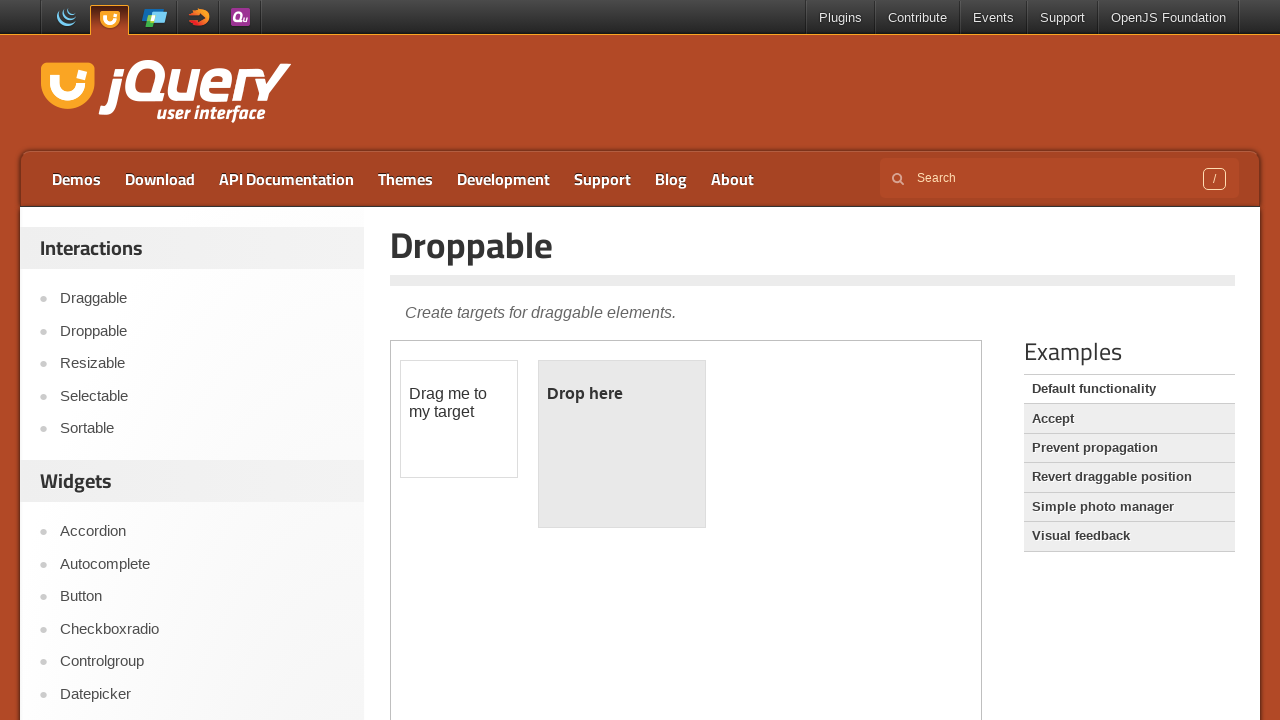

Dragged the element onto the droppable target at (622, 444)
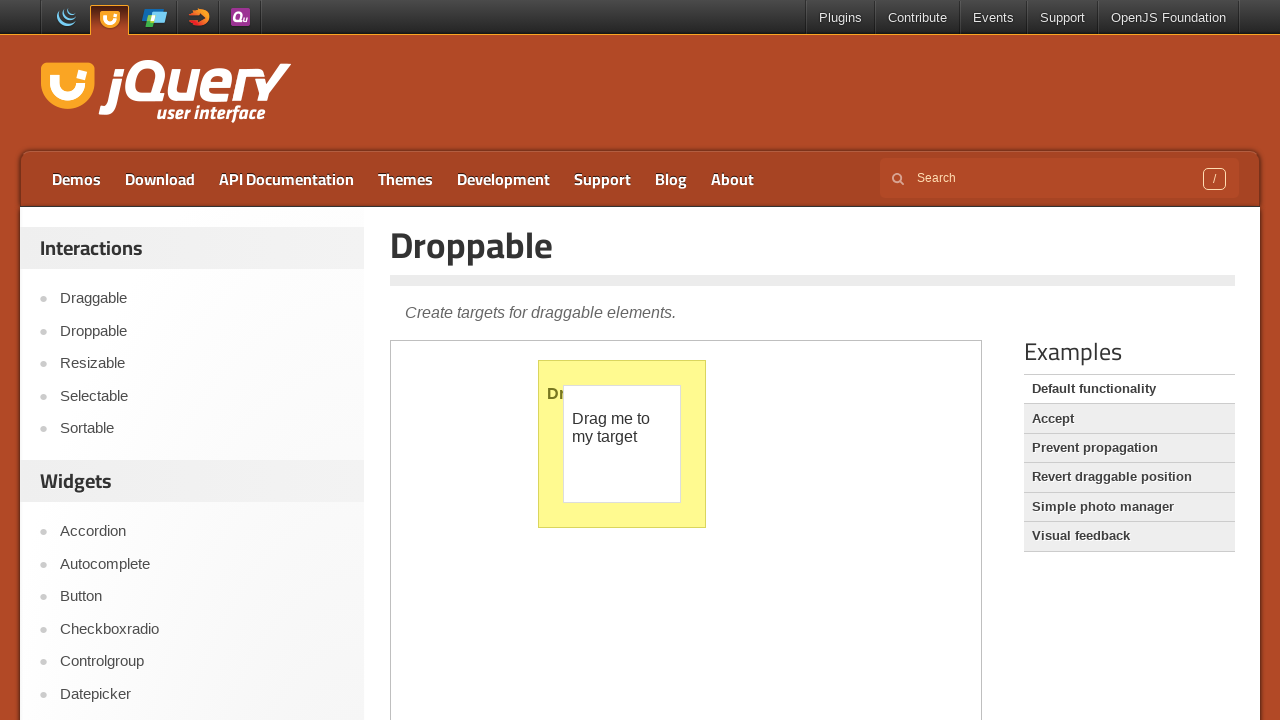

Clicked the navigation button at (76, 179) on #menu-top > li:first-child > a
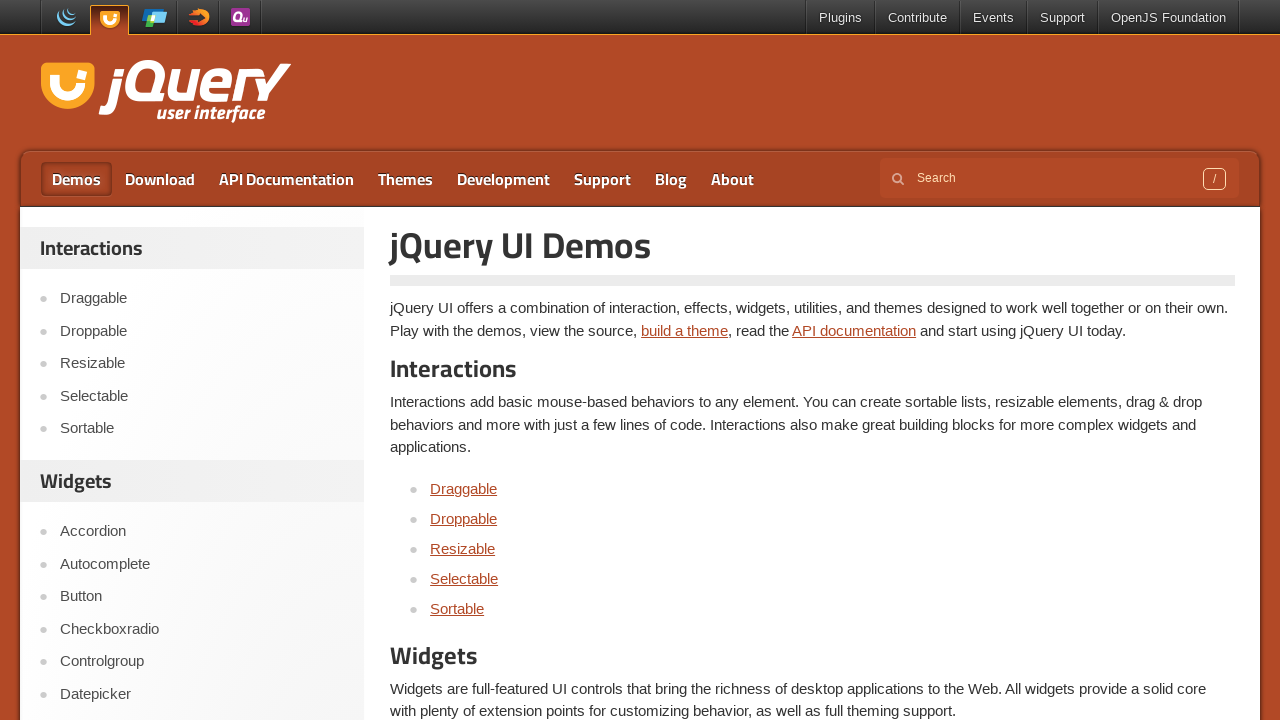

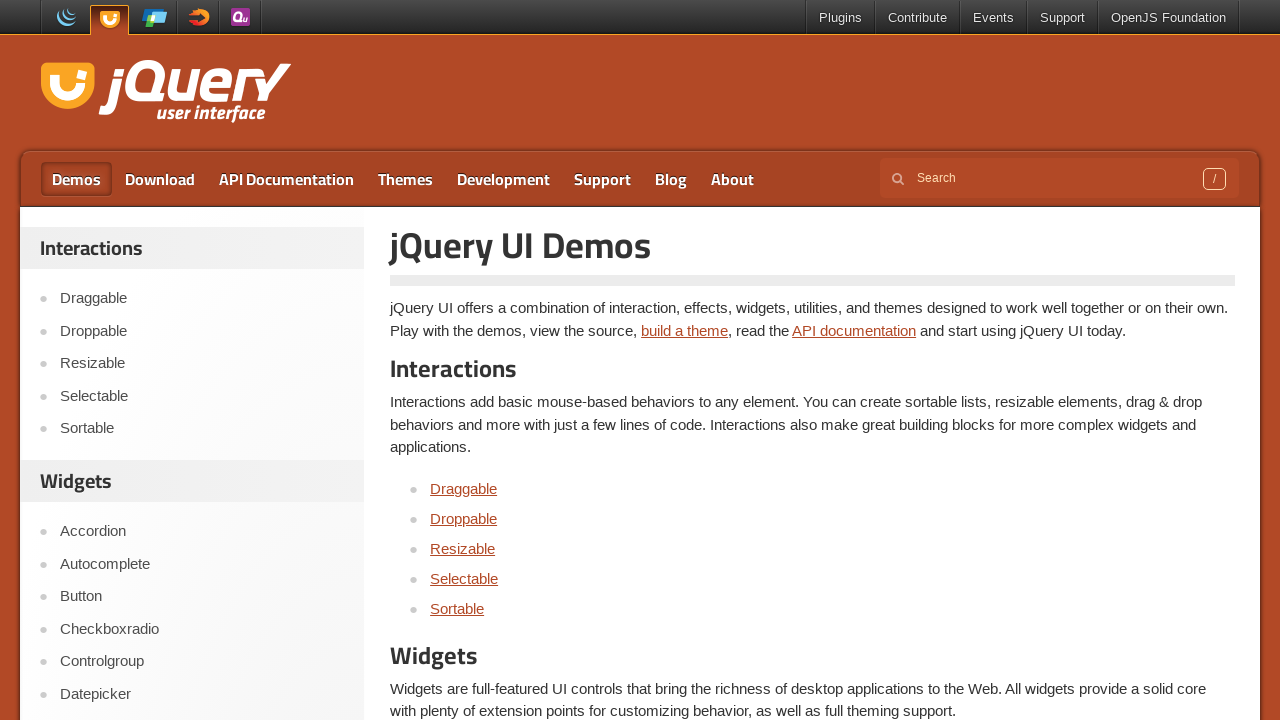